Tests window handling by clicking a link that opens a new window, switching between windows, and closing them

Starting URL: https://the-internet.herokuapp.com/windows

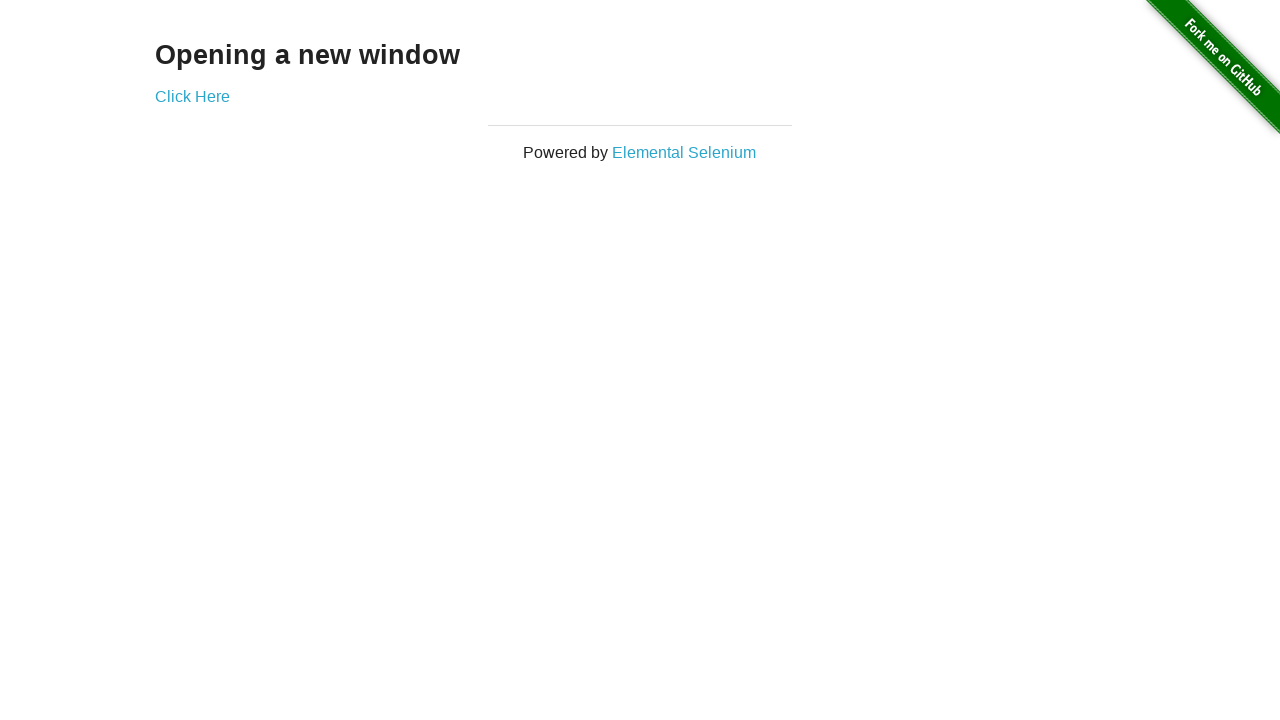

Clicked 'Click Here' link which opened a new window at (192, 96) on a:has-text('Click Here')
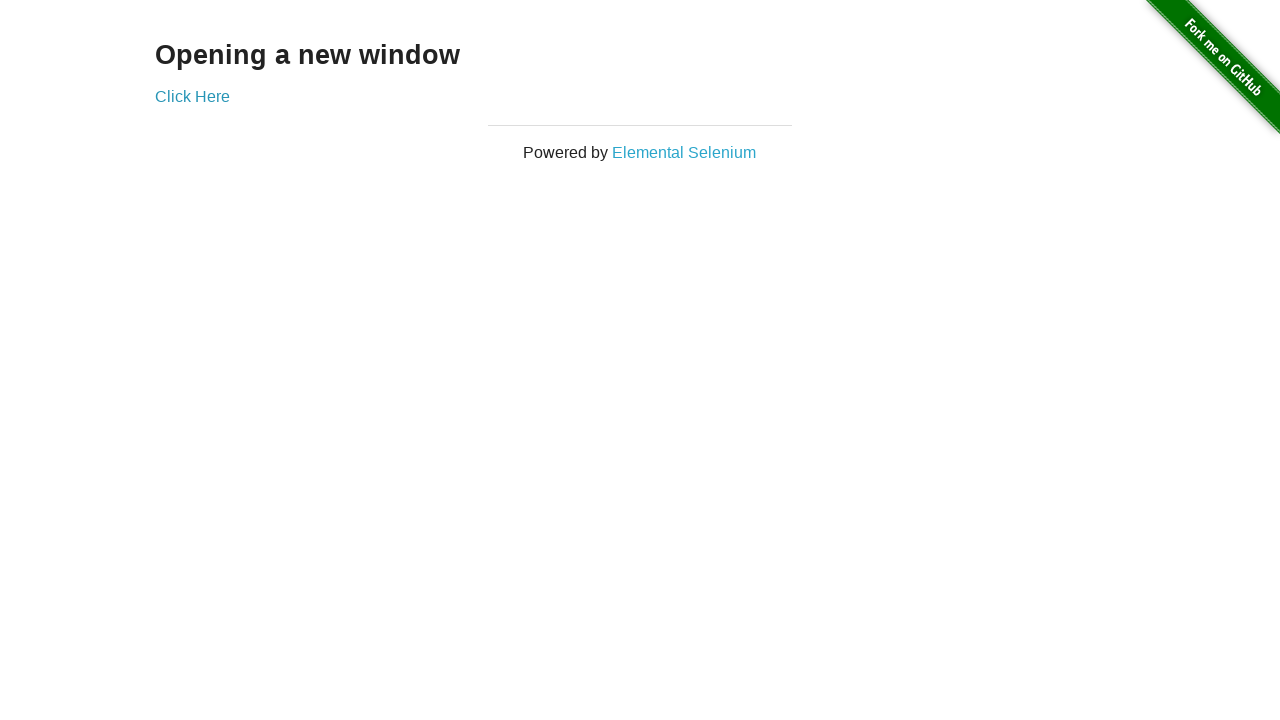

Retrieved original window title: 'The Internet'
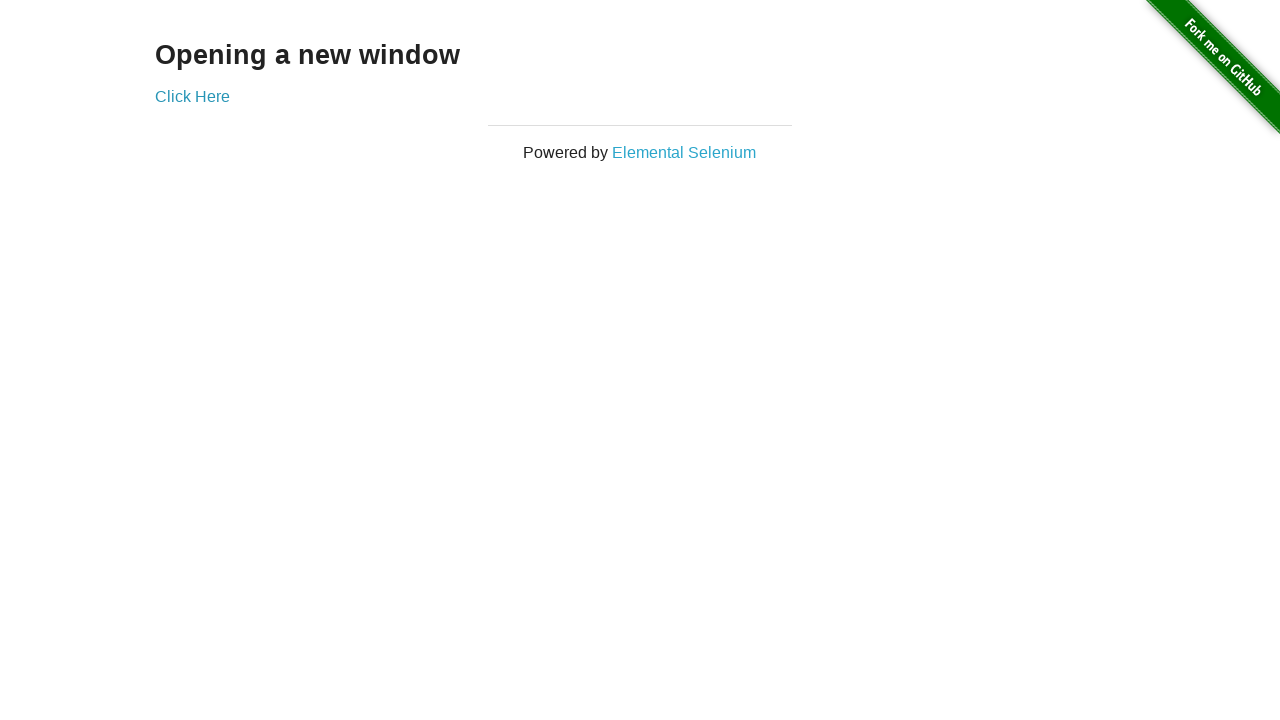

Retrieved new window title: 'New Window'
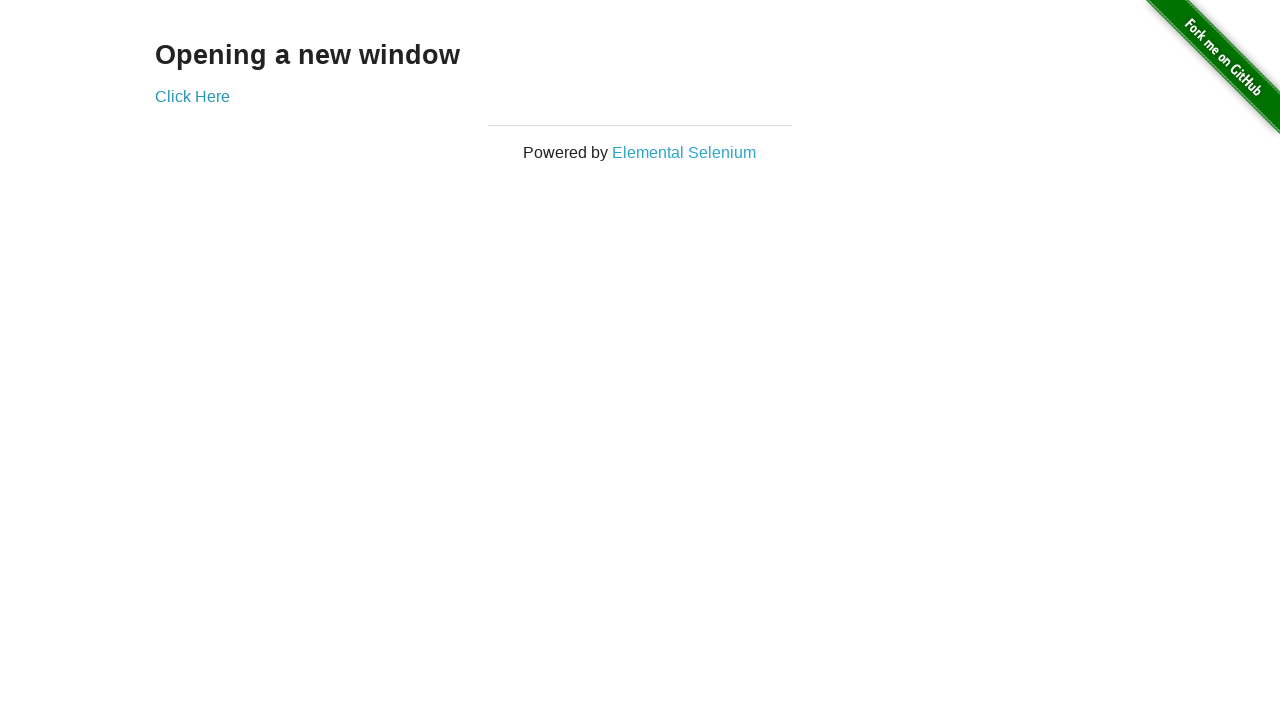

Closed the new window
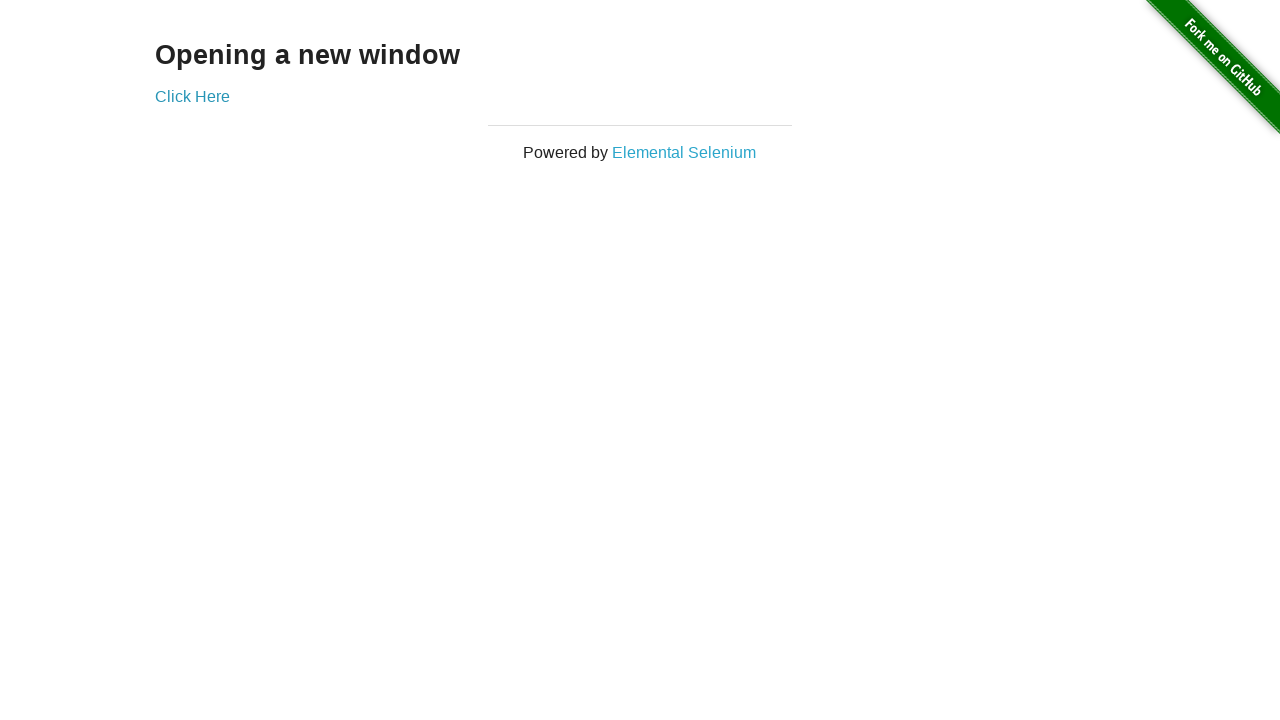

Verified original window still accessible with title: 'The Internet'
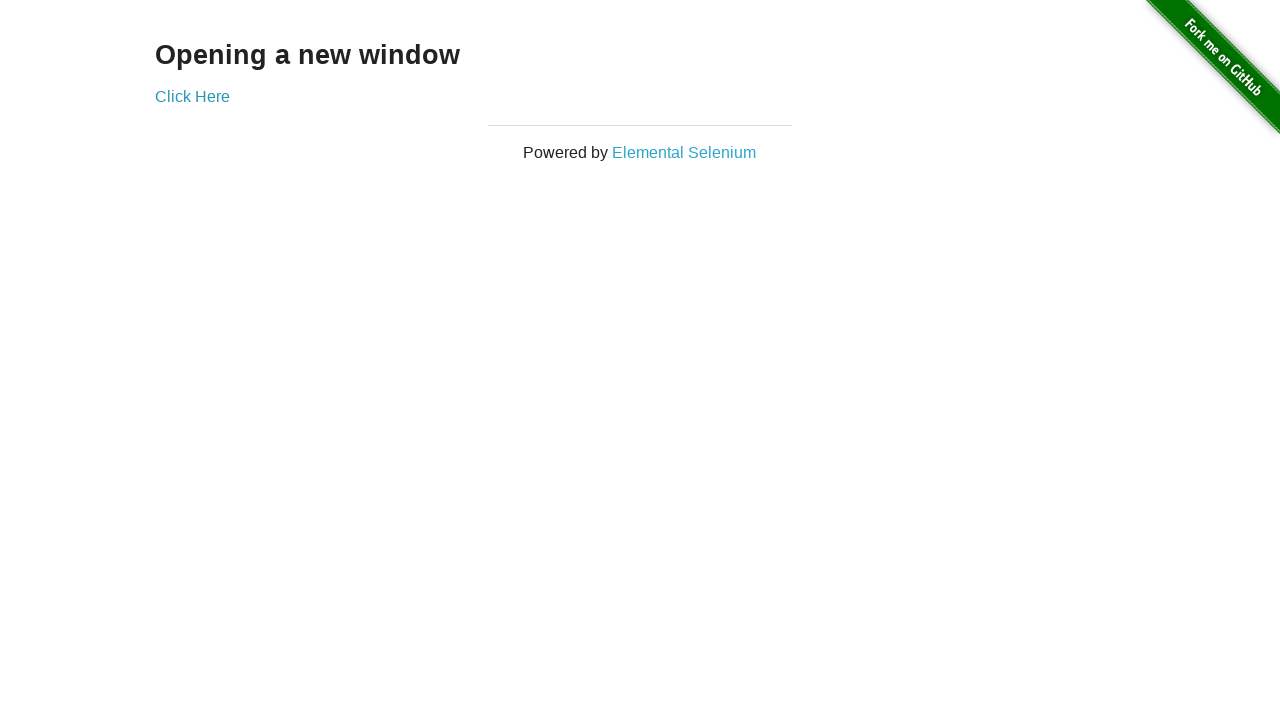

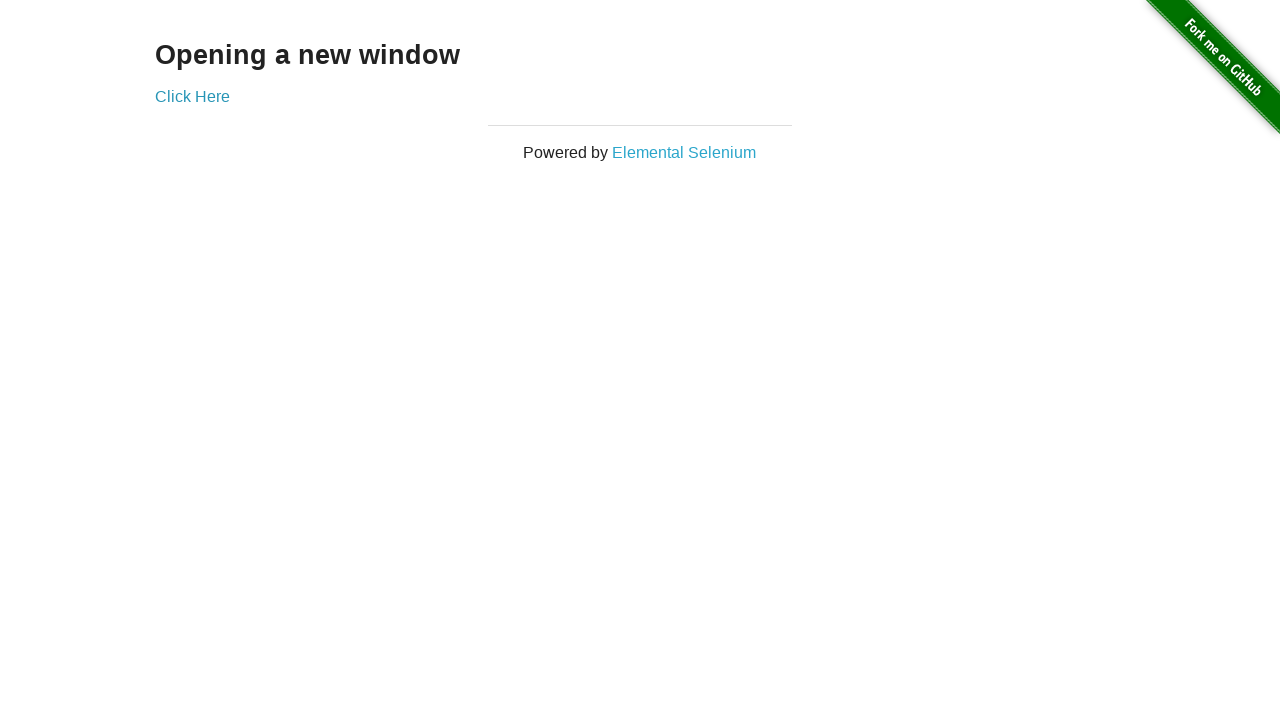